Tests JavaScript confirmation alert by clicking the confirm button, accepting the alert, and verifying the correct confirmation message.

Starting URL: http://practice.cydeo.com/javascript_alerts

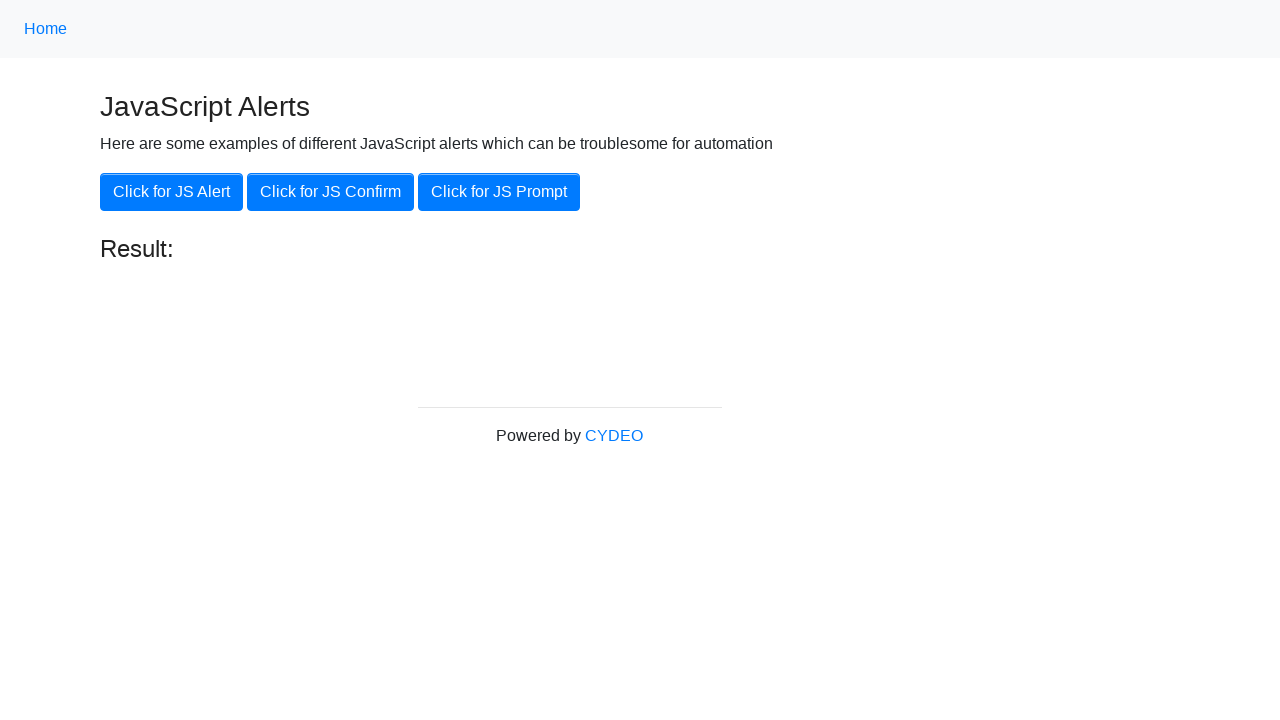

Set up dialog handler to accept confirmation alerts
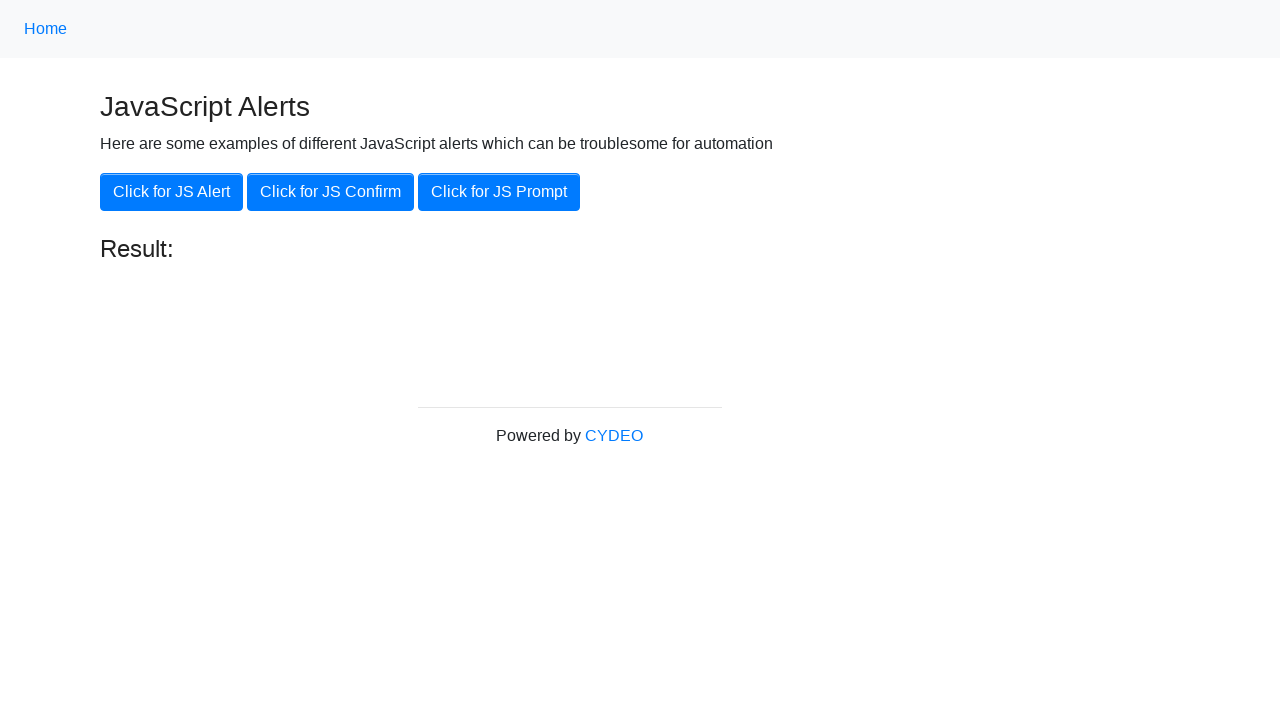

Clicked the JS Confirm button to trigger confirmation alert at (330, 192) on button:nth-of-type(2)
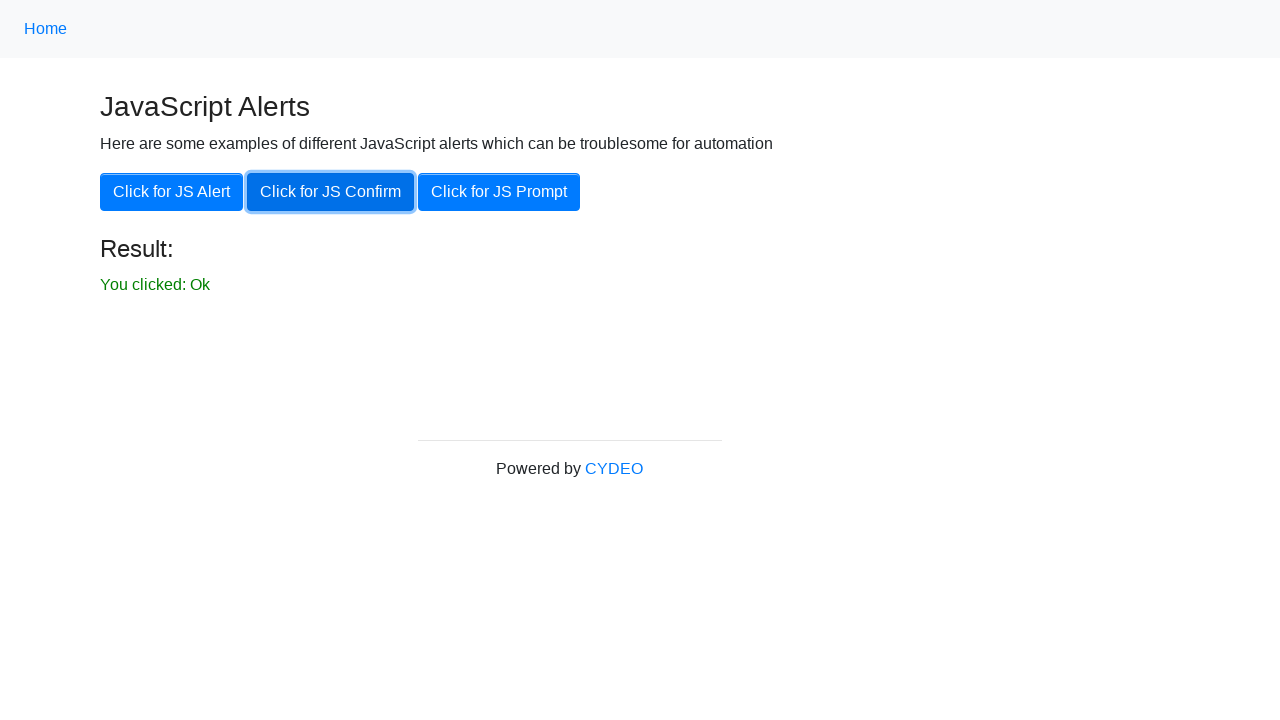

Confirmation result message loaded
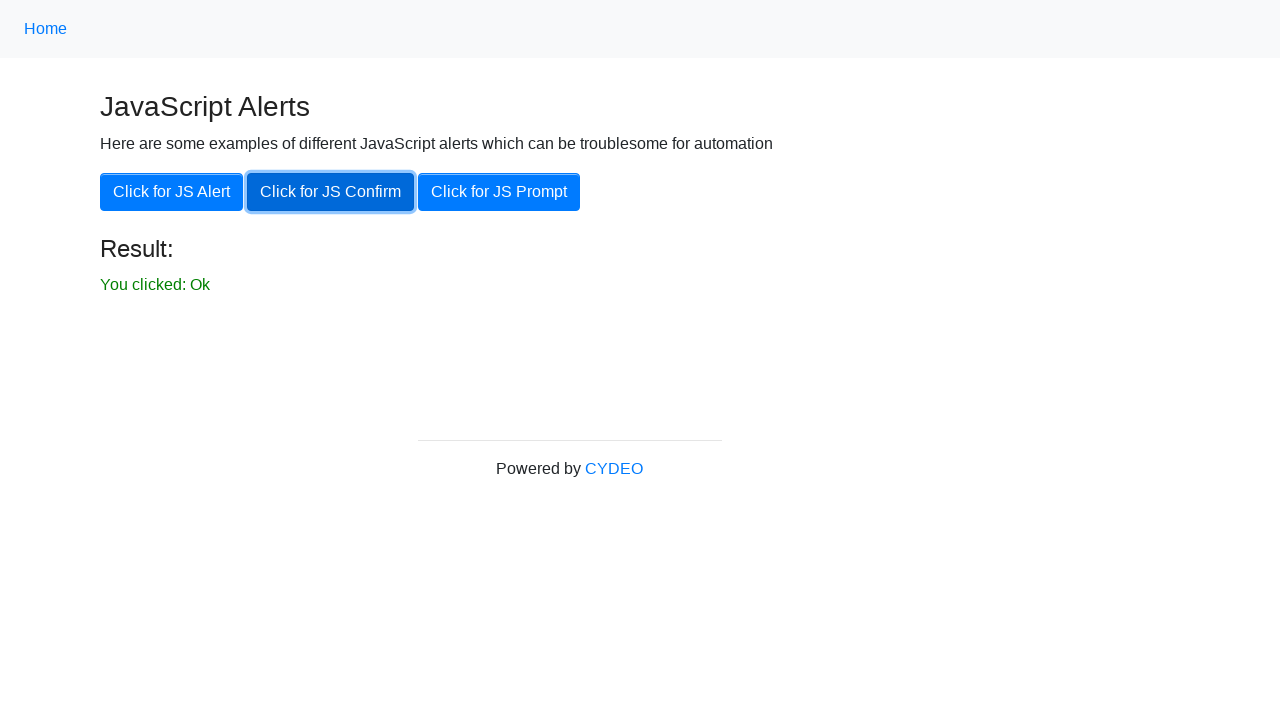

Retrieved result message: 'You clicked: Ok'
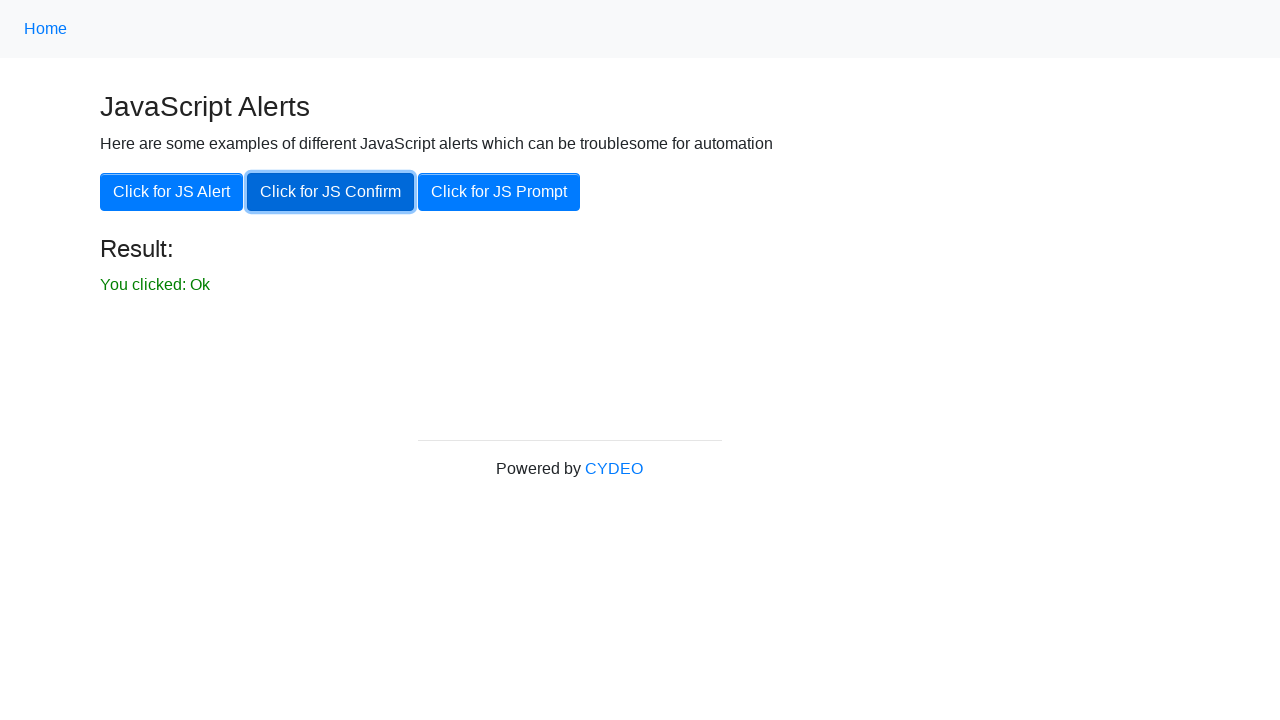

Verified result message matches 'You clicked: OK'
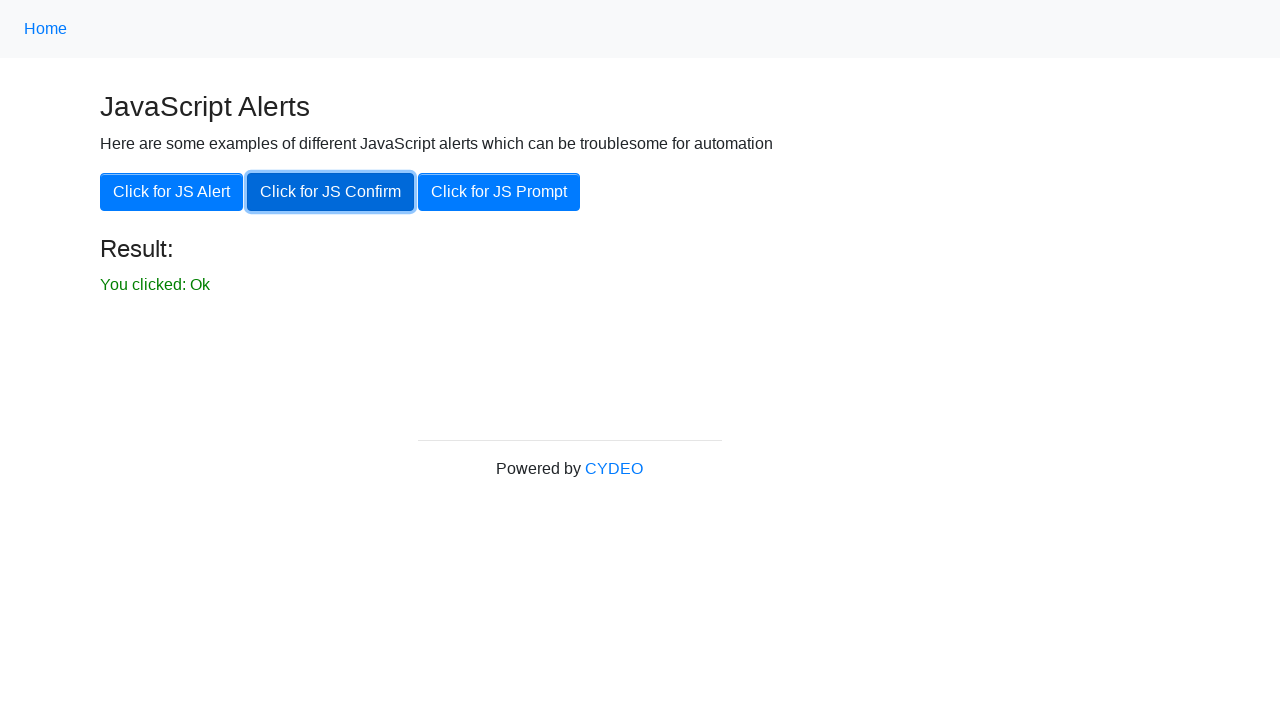

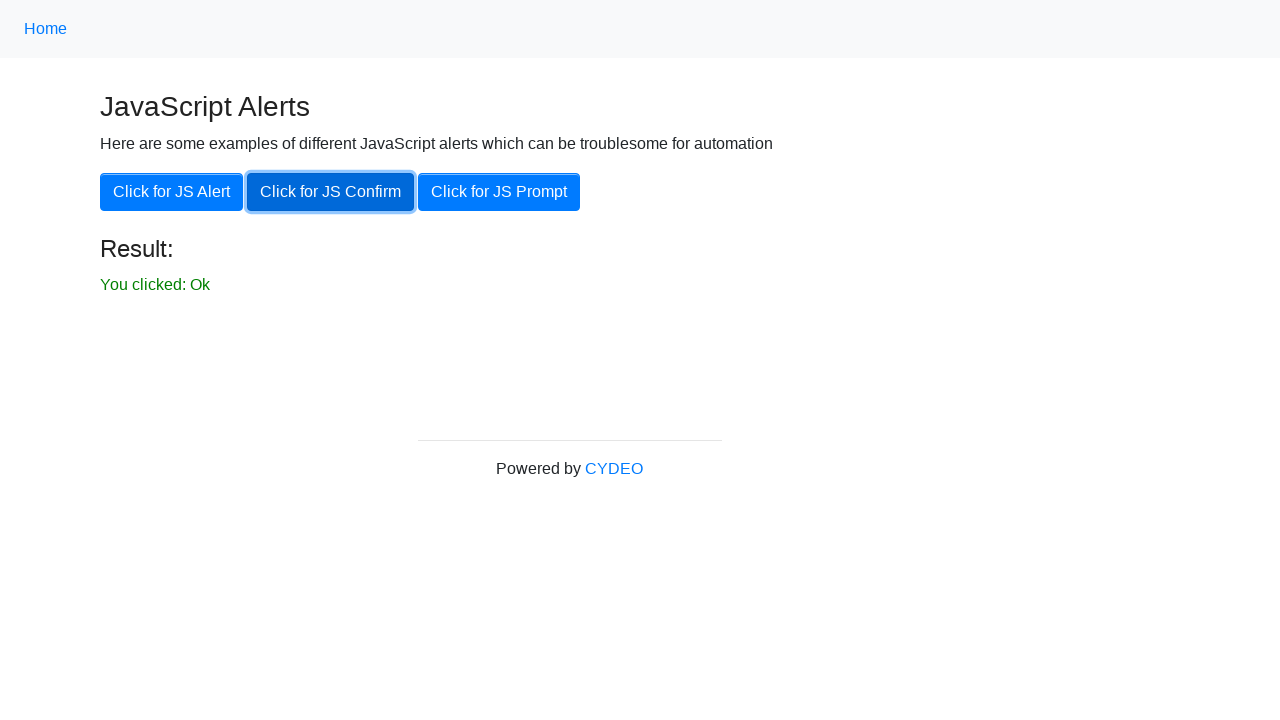